Tests browser navigation capabilities by navigating to two different websites, then using back, forward, and refresh navigation commands

Starting URL: https://omayo.blogspot.com/

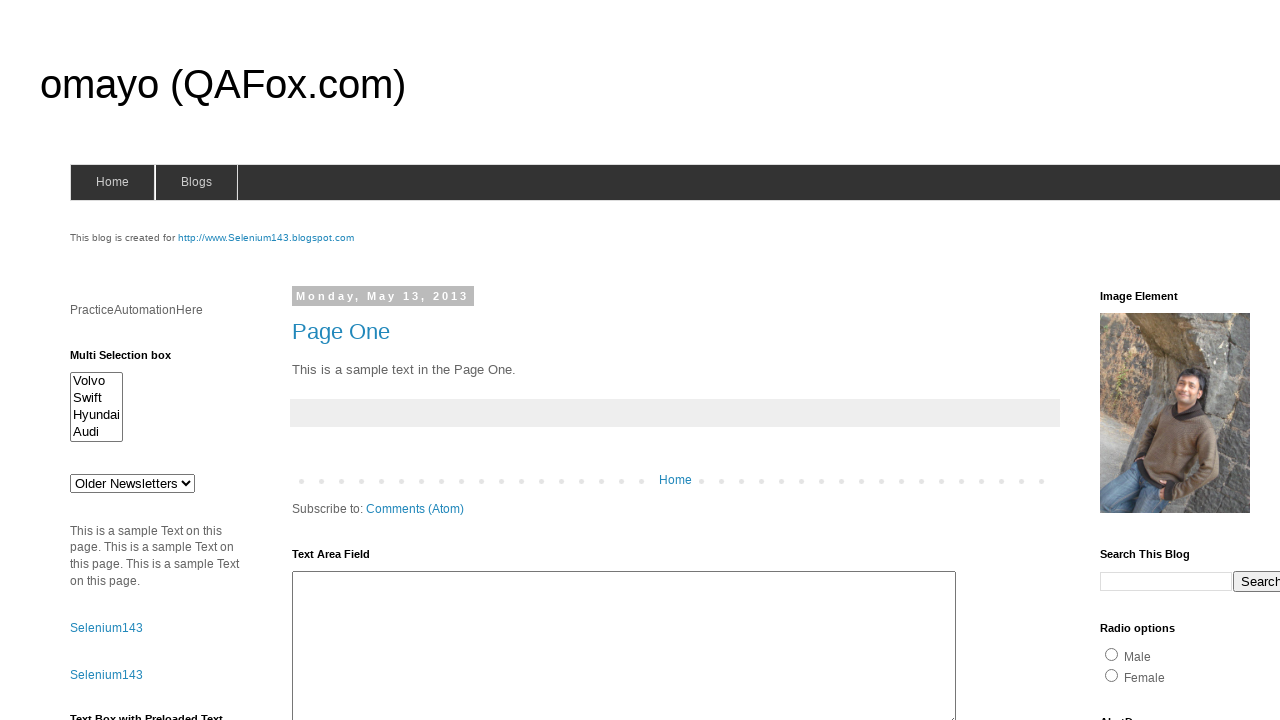

Navigated to starting URL https://omayo.blogspot.com/
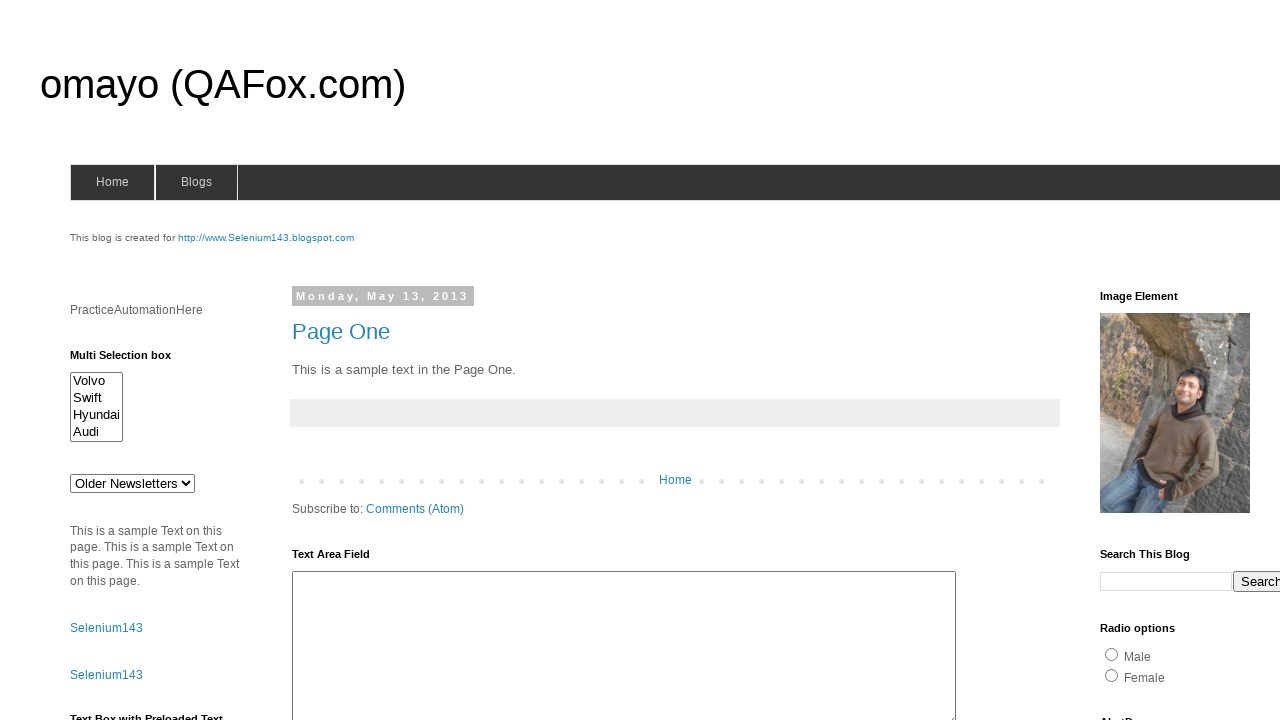

Navigated to second URL https://www.qafox.com/
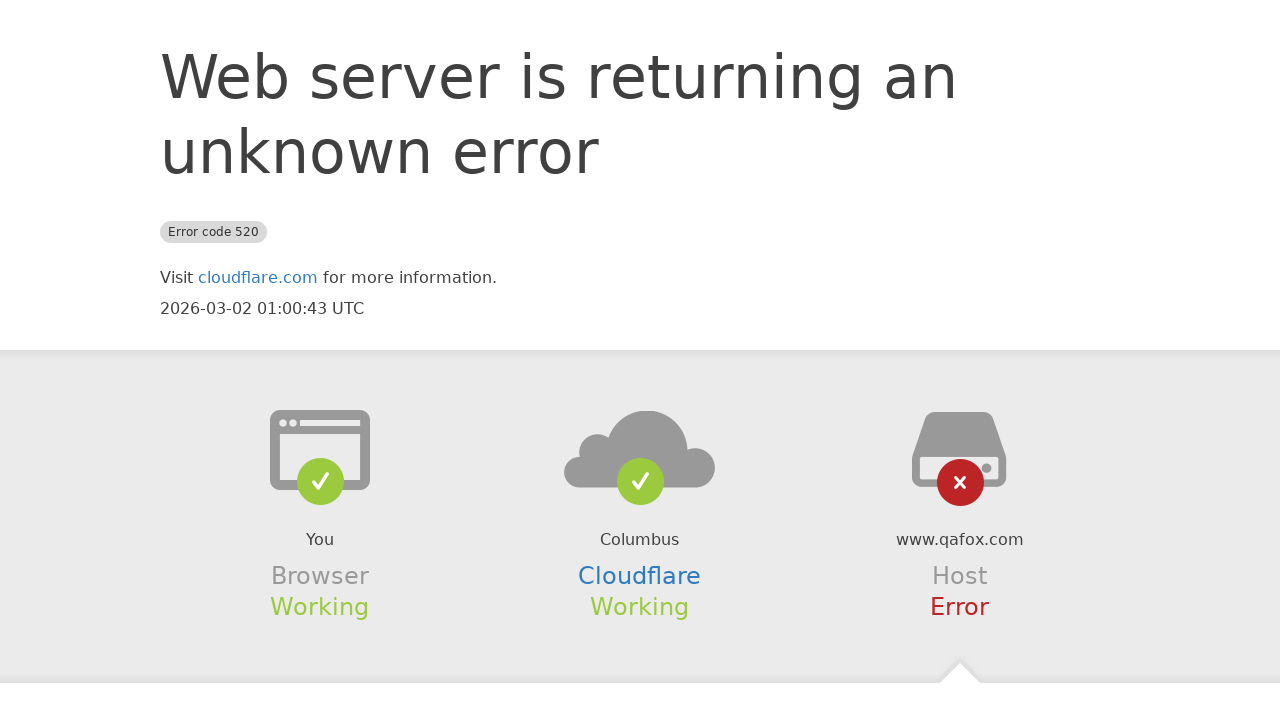

Used back navigation command to return to previous page
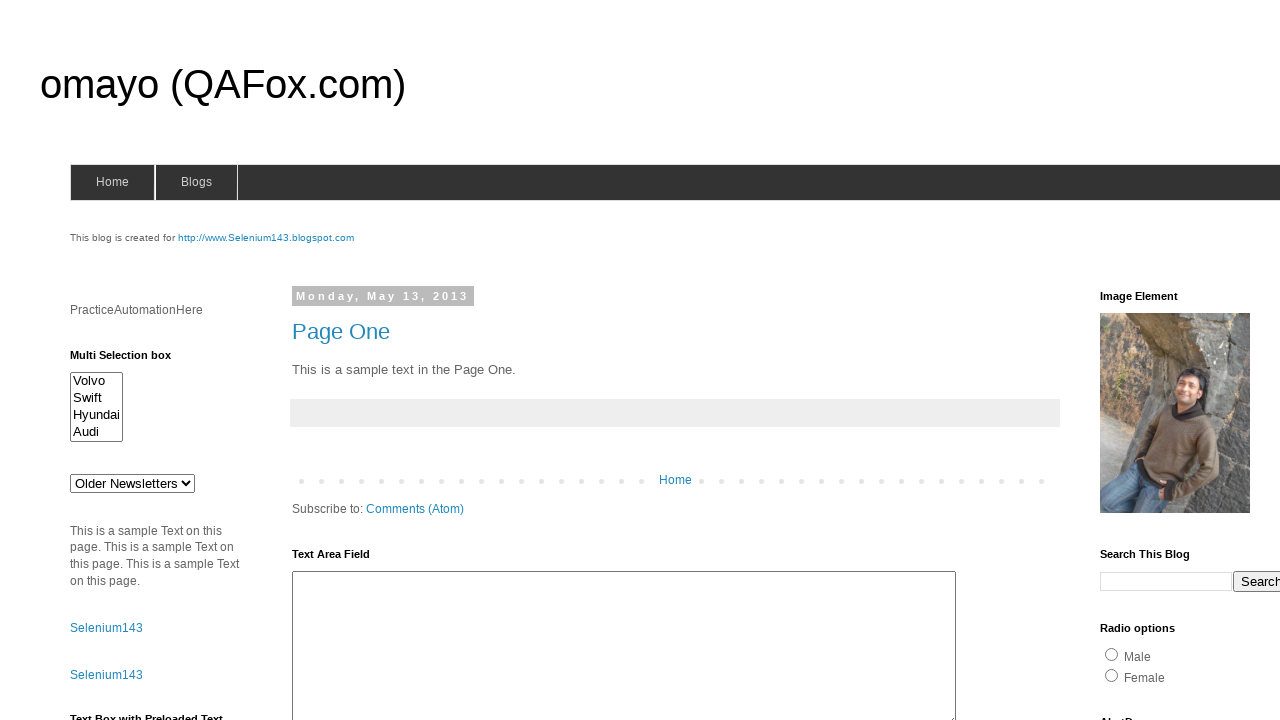

Used forward navigation command to return to second URL
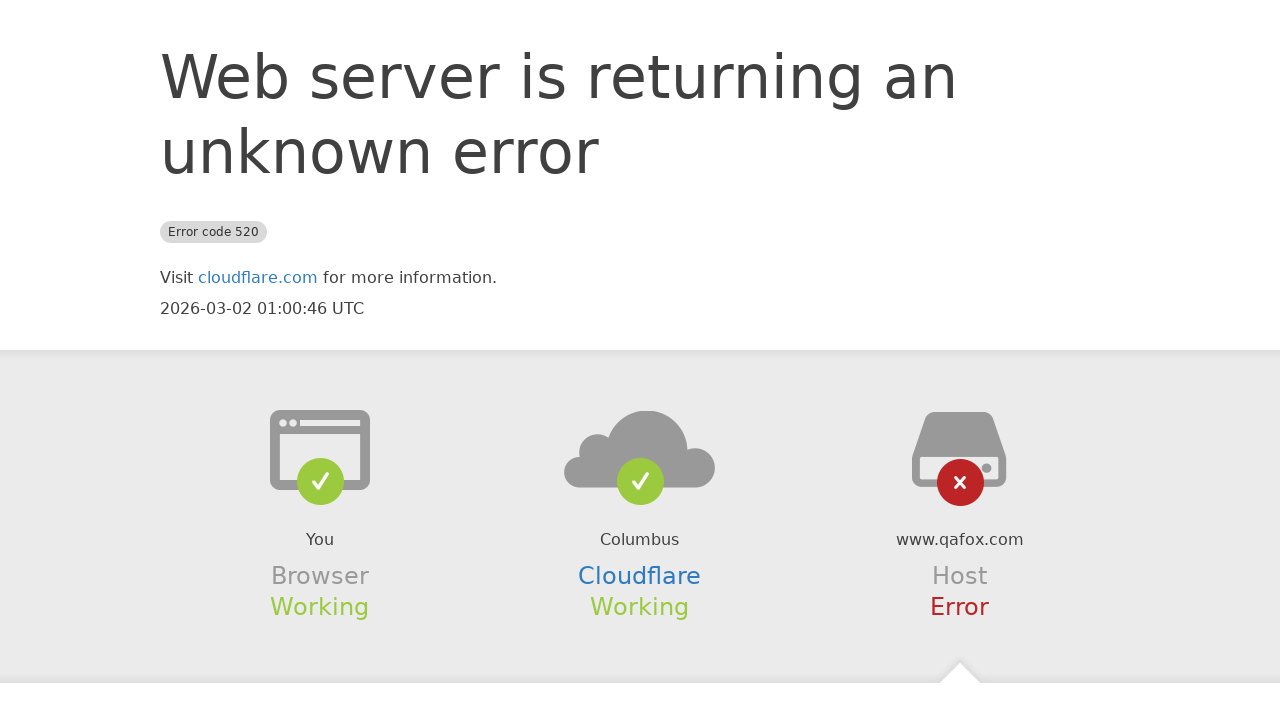

Refreshed the current page
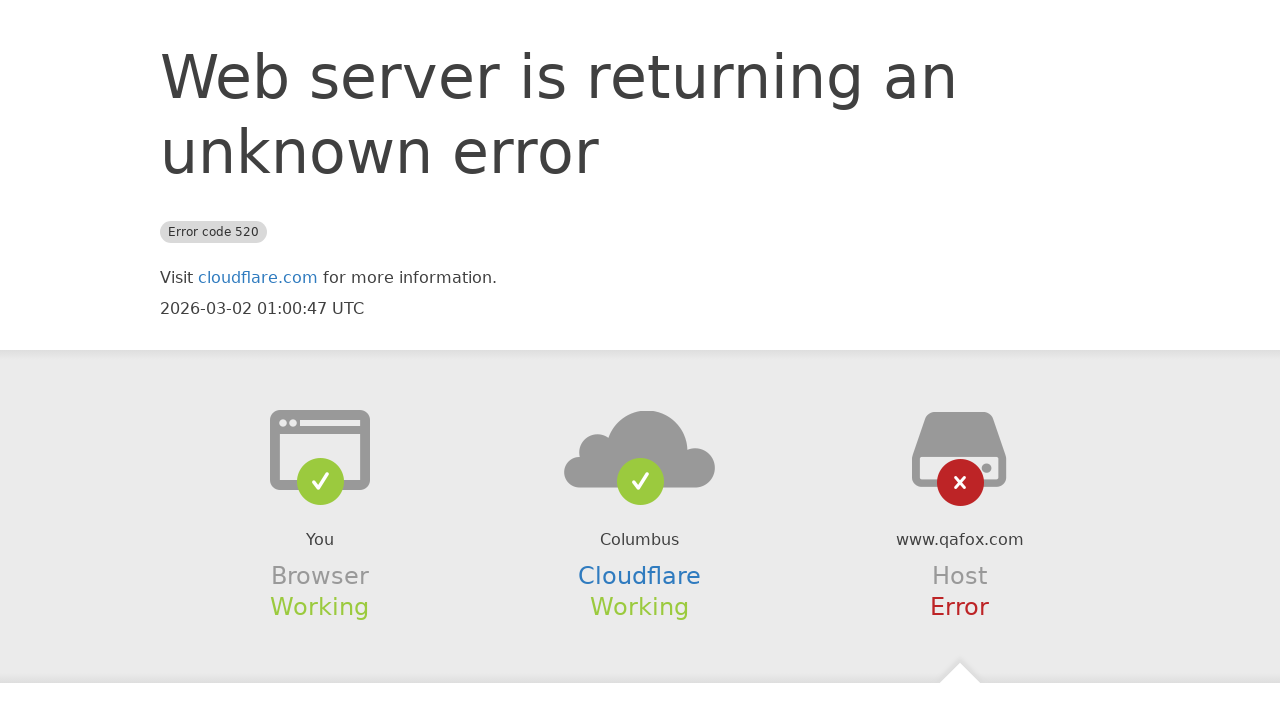

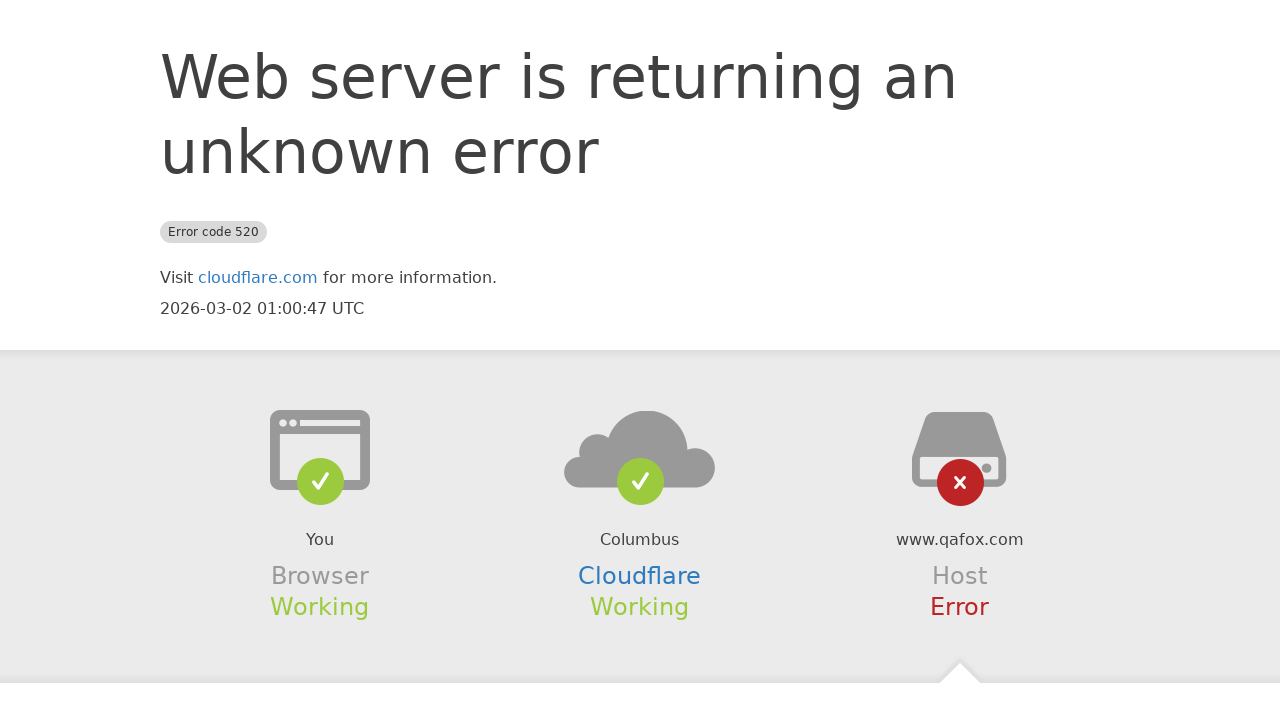